Tests the large modal dialog by clicking the "Large modal" button, verifying the modal content contains Lorem Ipsum text, closing it, then reopening and verifying again.

Starting URL: https://demoqa.com/modal-dialogs

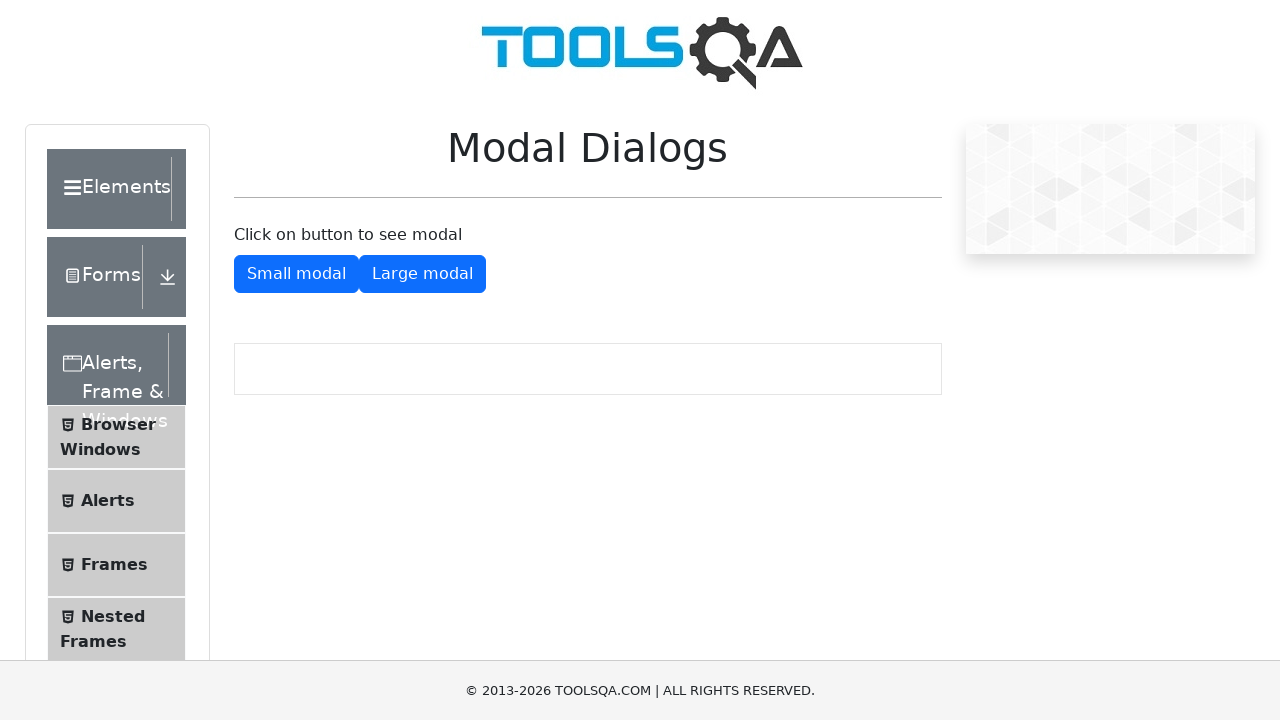

Clicked 'Large modal' button to open modal dialog at (422, 274) on internal:role=button[name="Large modal"i]
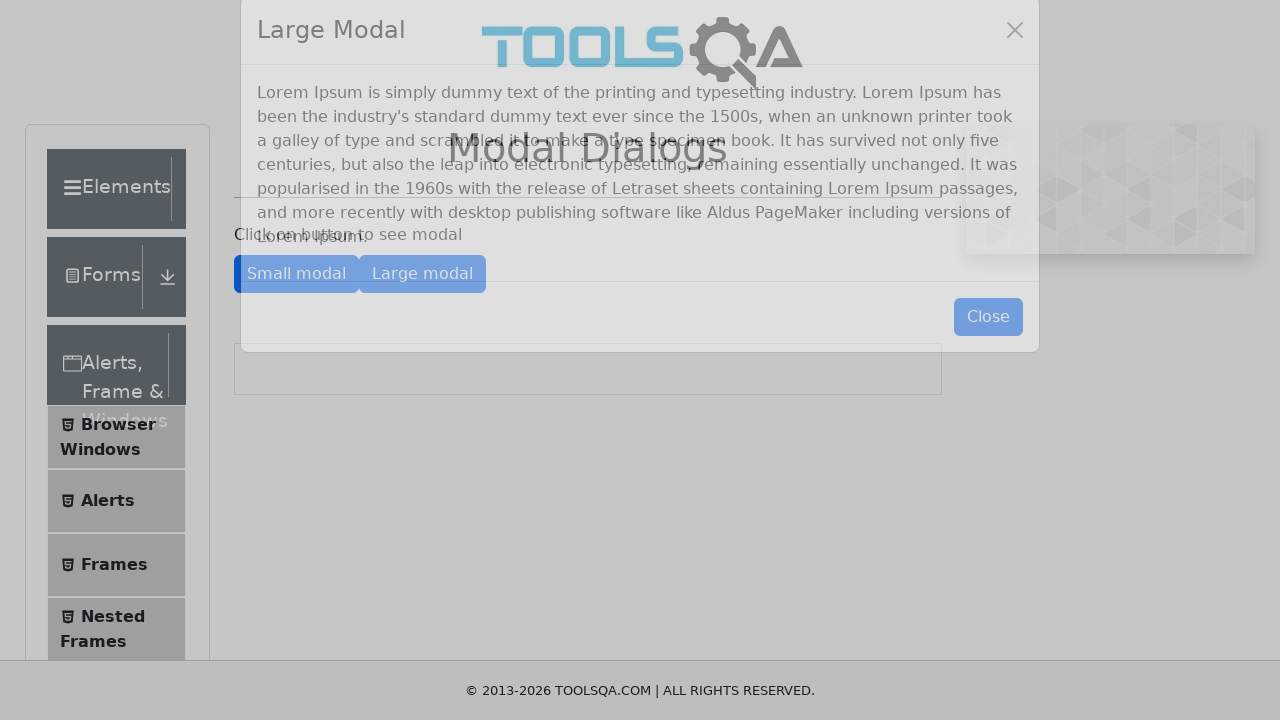

Modal title 'Large Modal' became visible
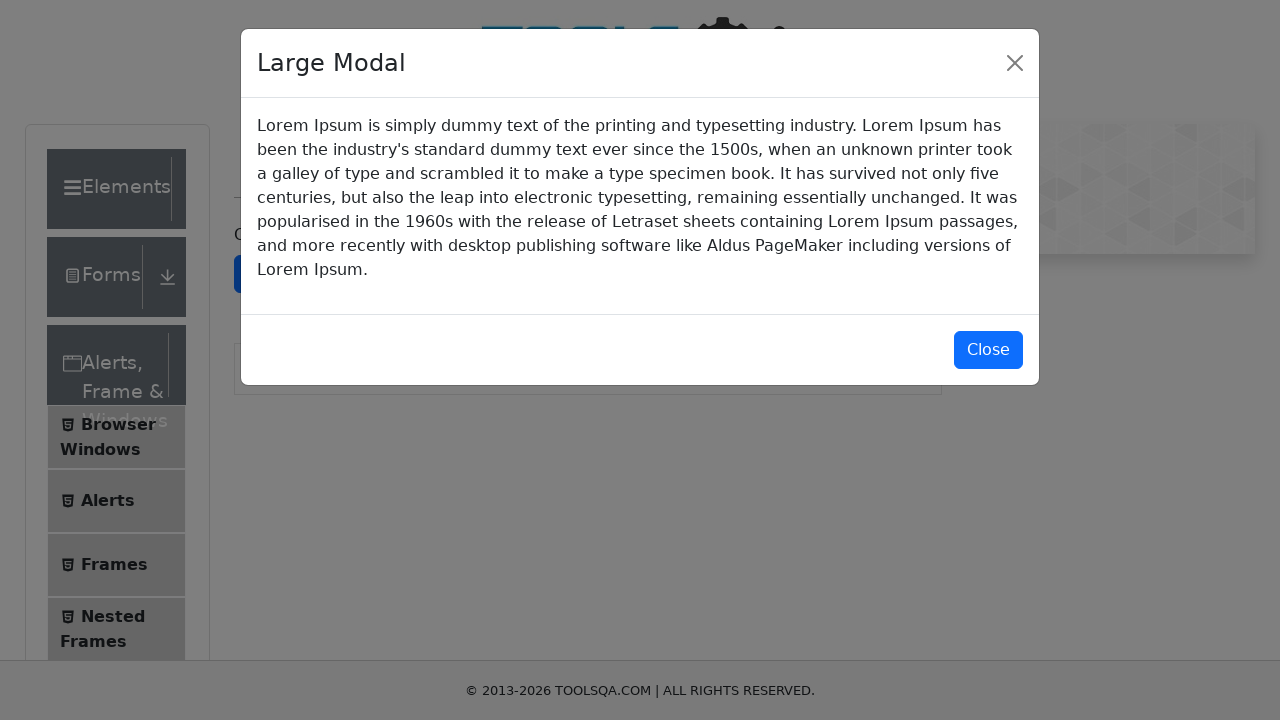

Verified modal body contains Lorem Ipsum text
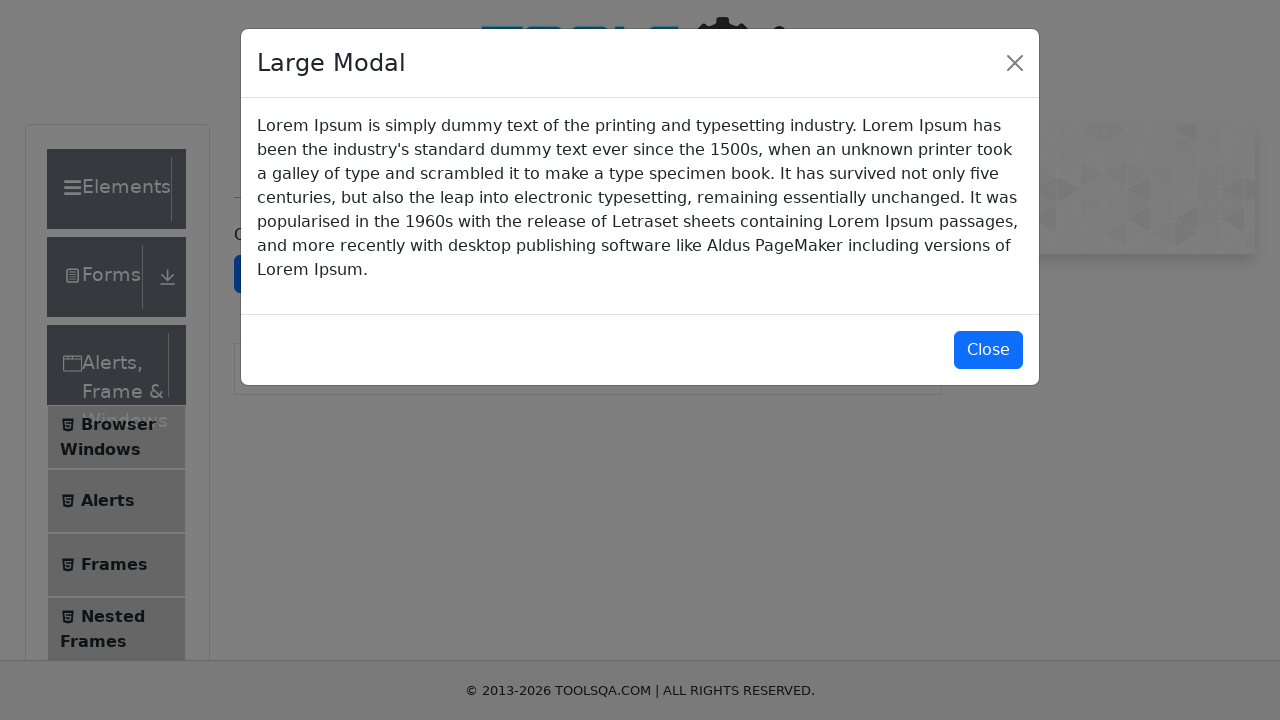

Closed the large modal at (988, 350) on #closeLargeModal
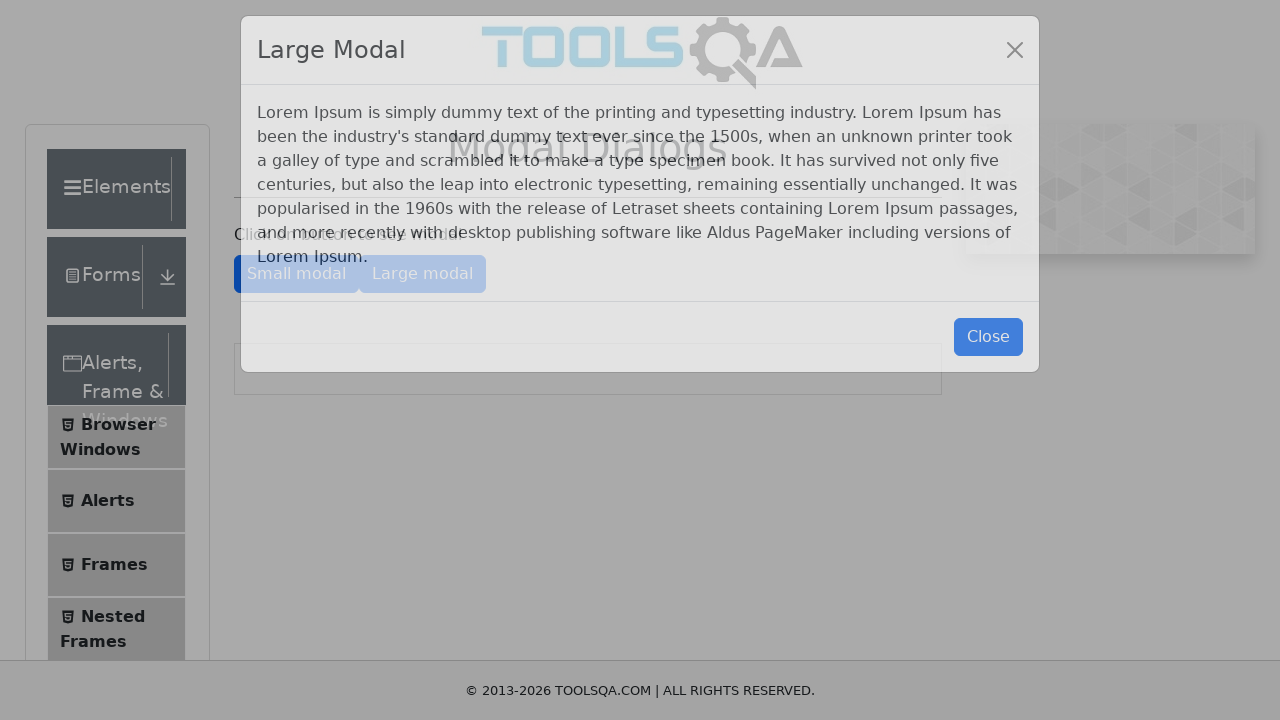

Reopened the large modal at (422, 274) on #showLargeModal
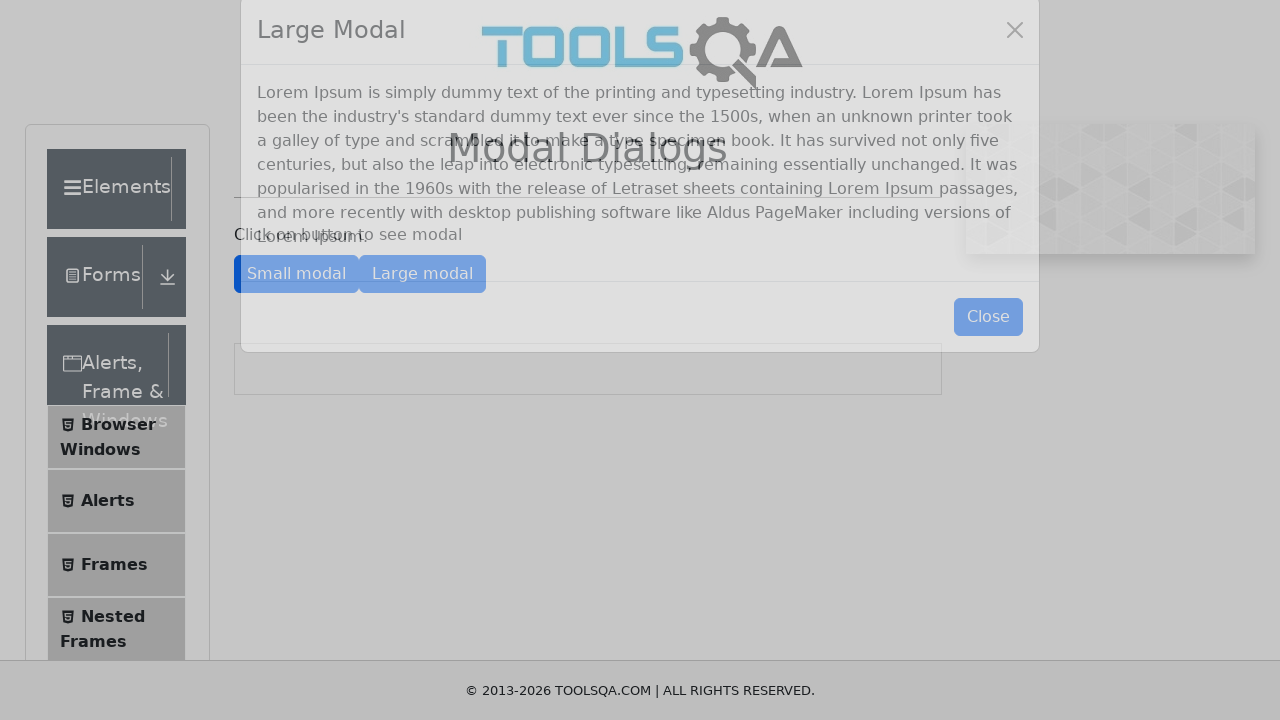

Modal title element became visible after reopening
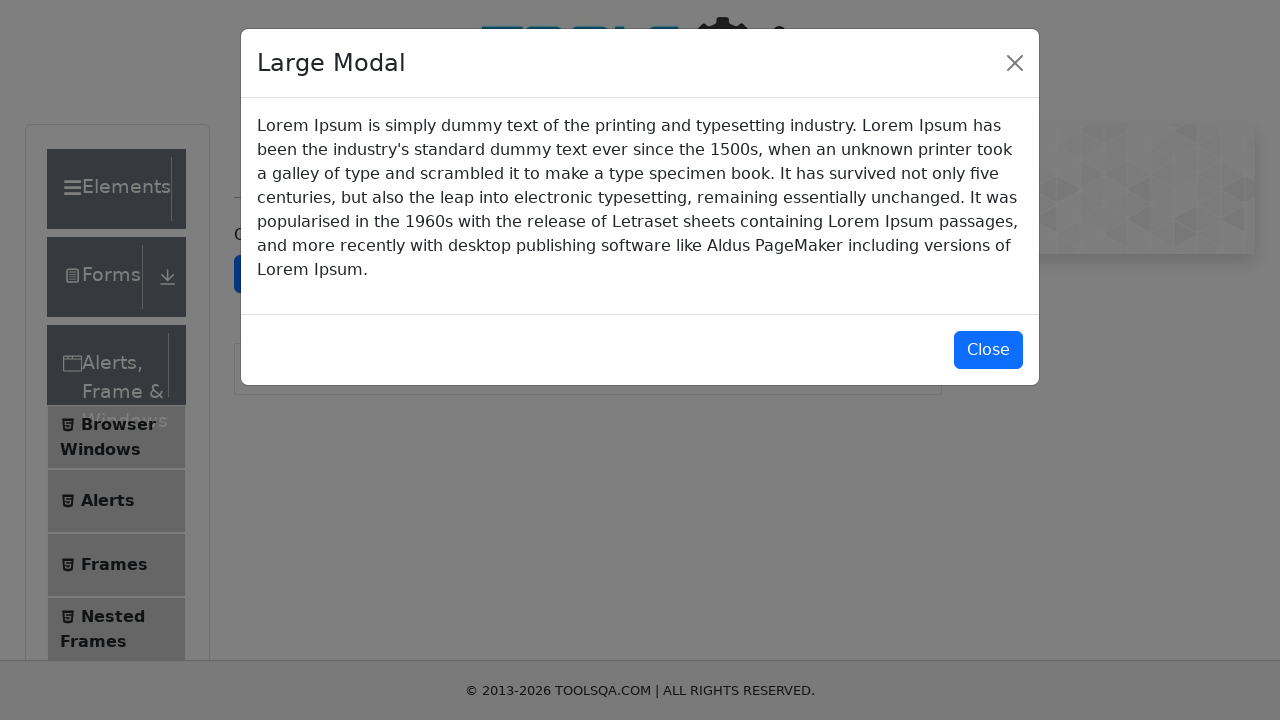

Verified modal body contains Lorem Ipsum text after reopening
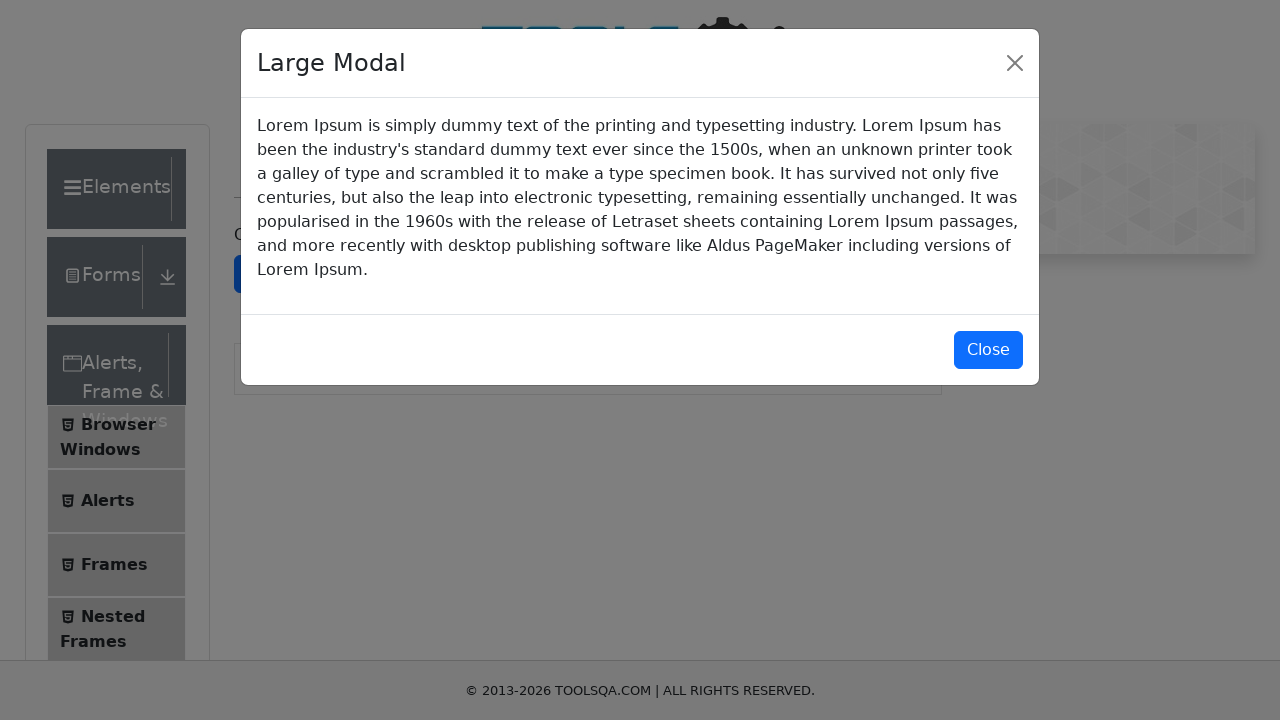

Closed the modal for the second time at (988, 350) on #closeLargeModal
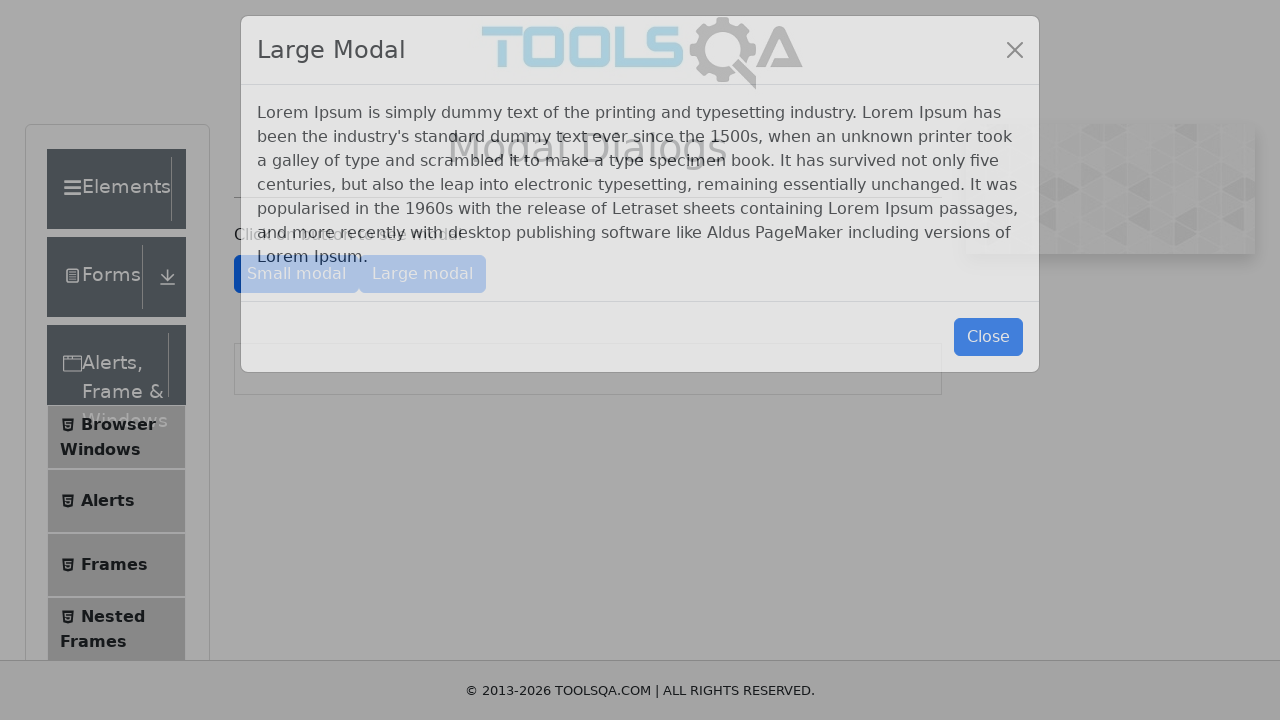

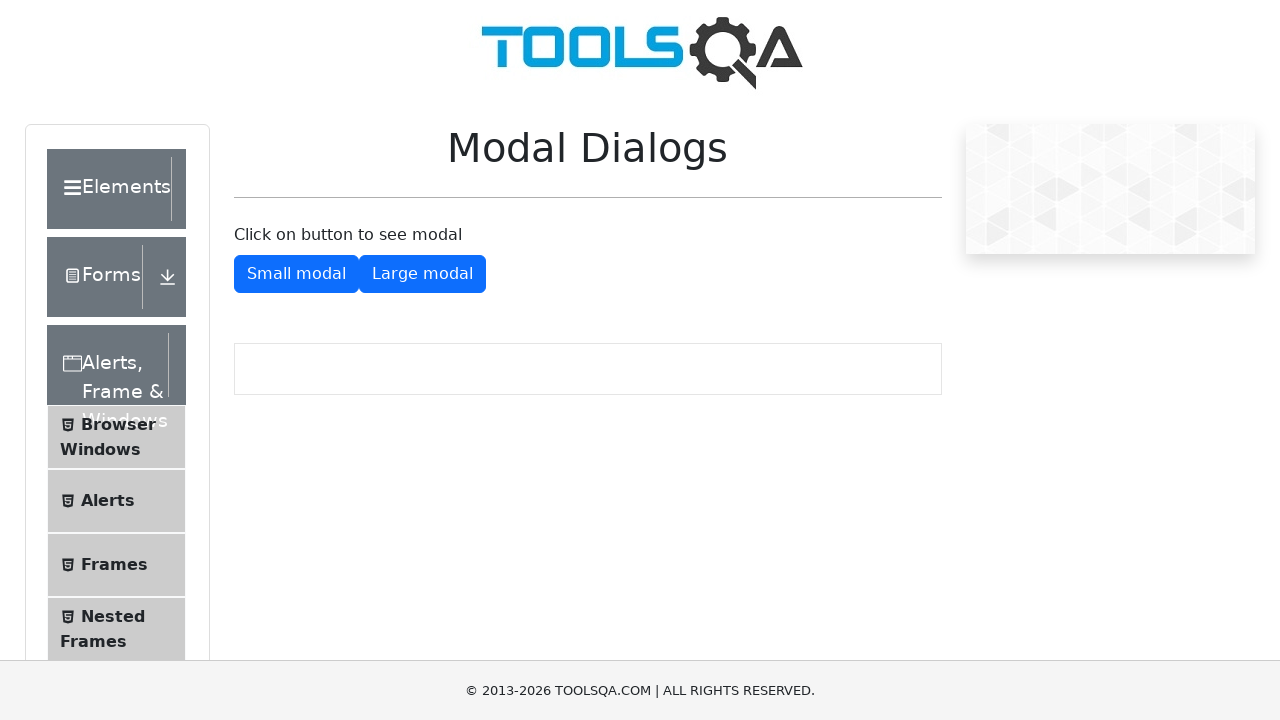